Tests flight booking form functionality by selecting one-way trip, choosing origin and destination airports, selecting date, enabling senior citizen discount, adding multiple adult passengers, and searching for flights.

Starting URL: https://rahulshettyacademy.com/dropdownsPractise/

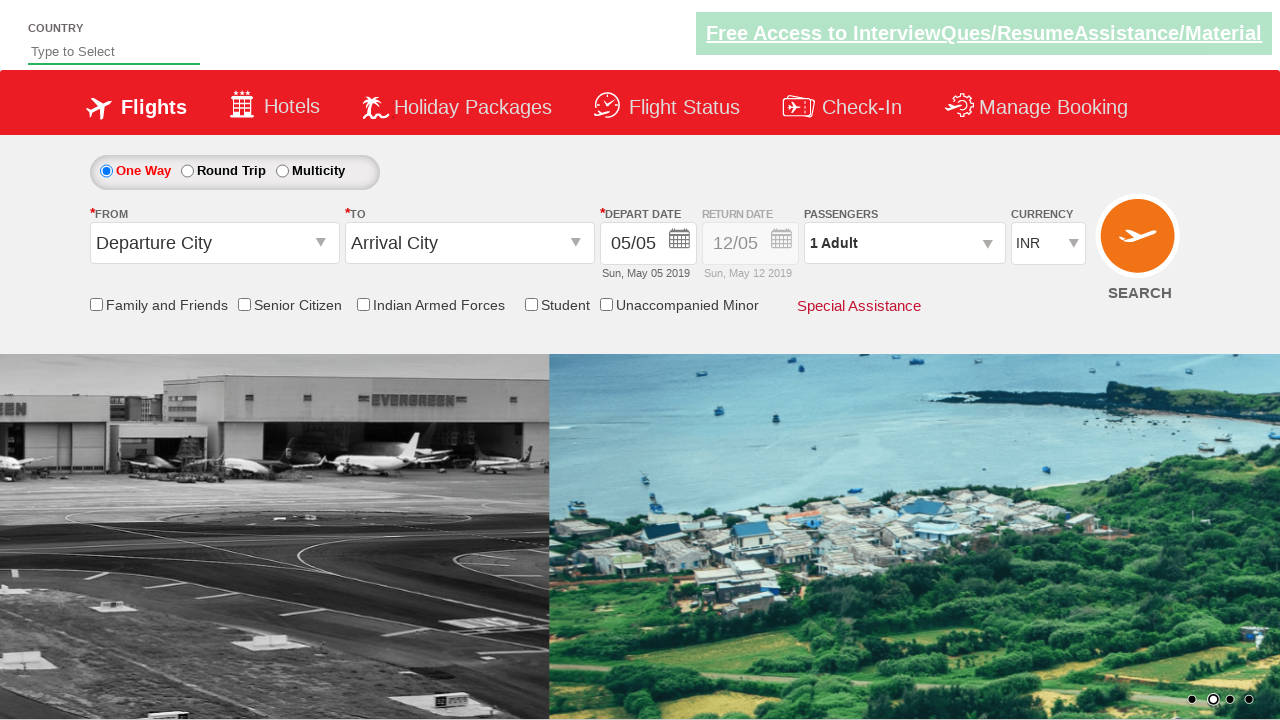

Selected one-way trip radio button at (106, 171) on #ctl00_mainContent_rbtnl_Trip_0
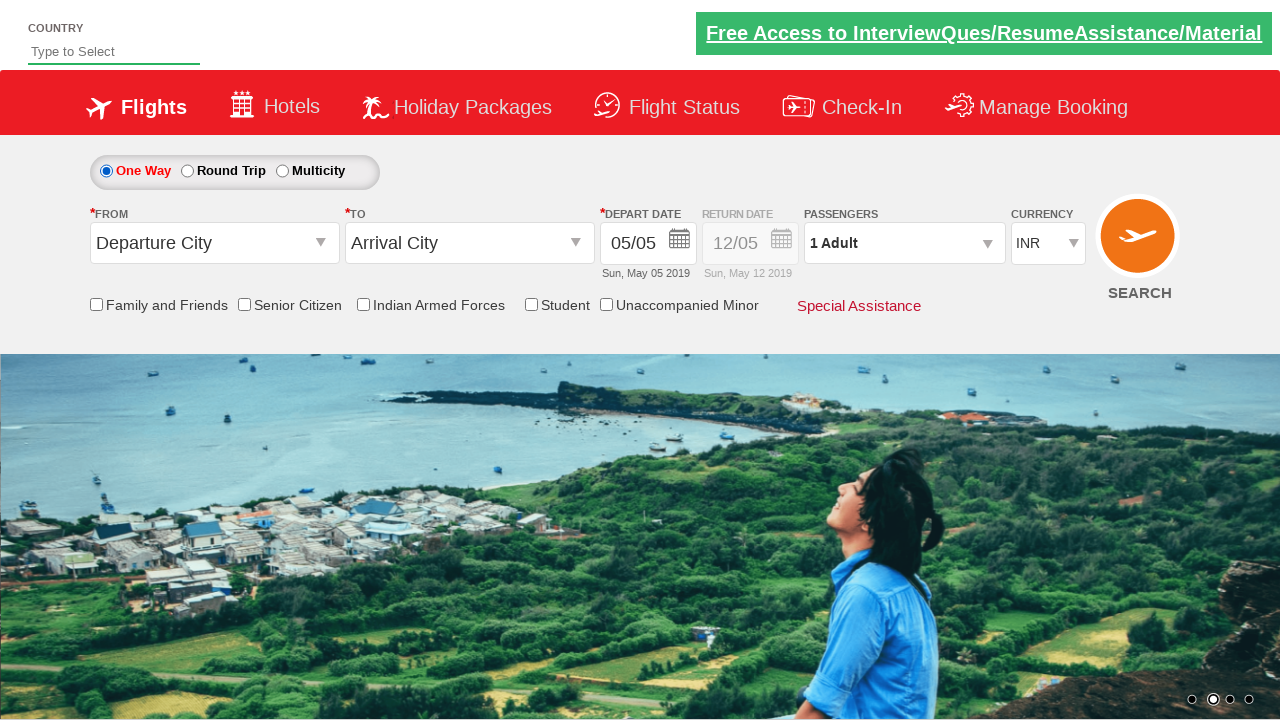

Clicked on origin station dropdown at (214, 243) on #ctl00_mainContent_ddl_originStation1_CTXT
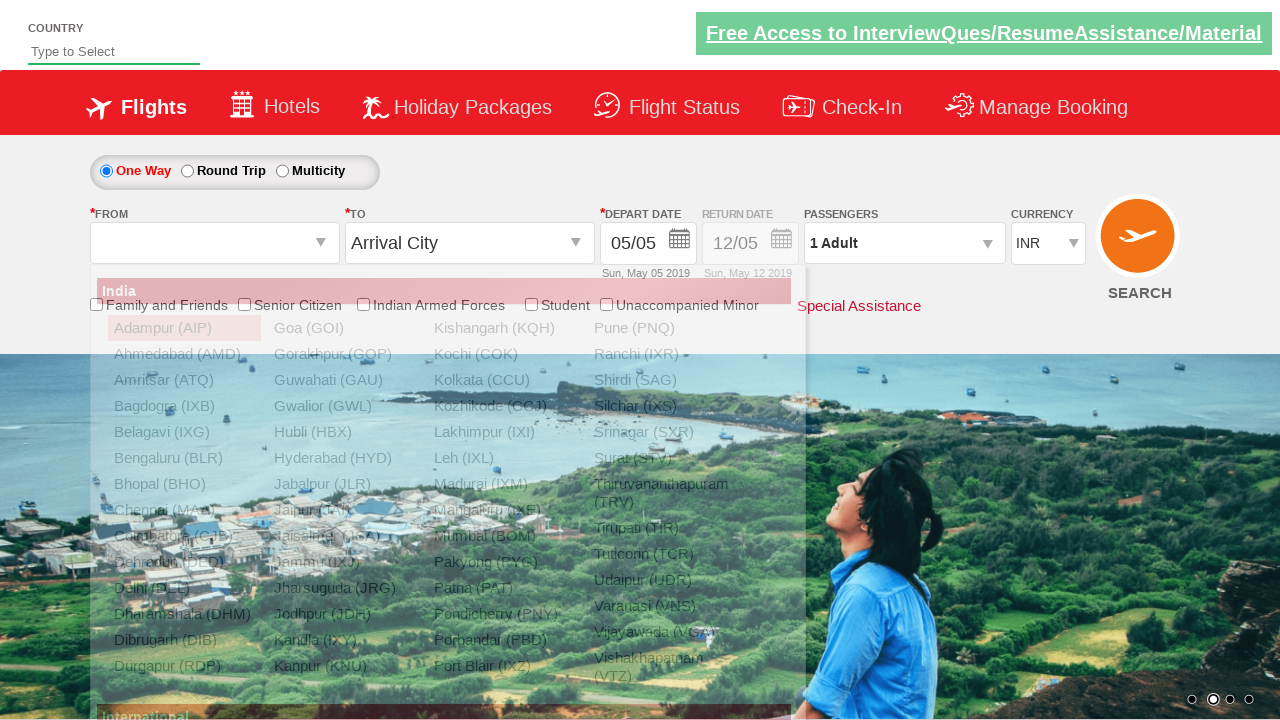

Selected Delhi (DEL) as origin airport at (184, 588) on xpath=//a[@value='DEL']
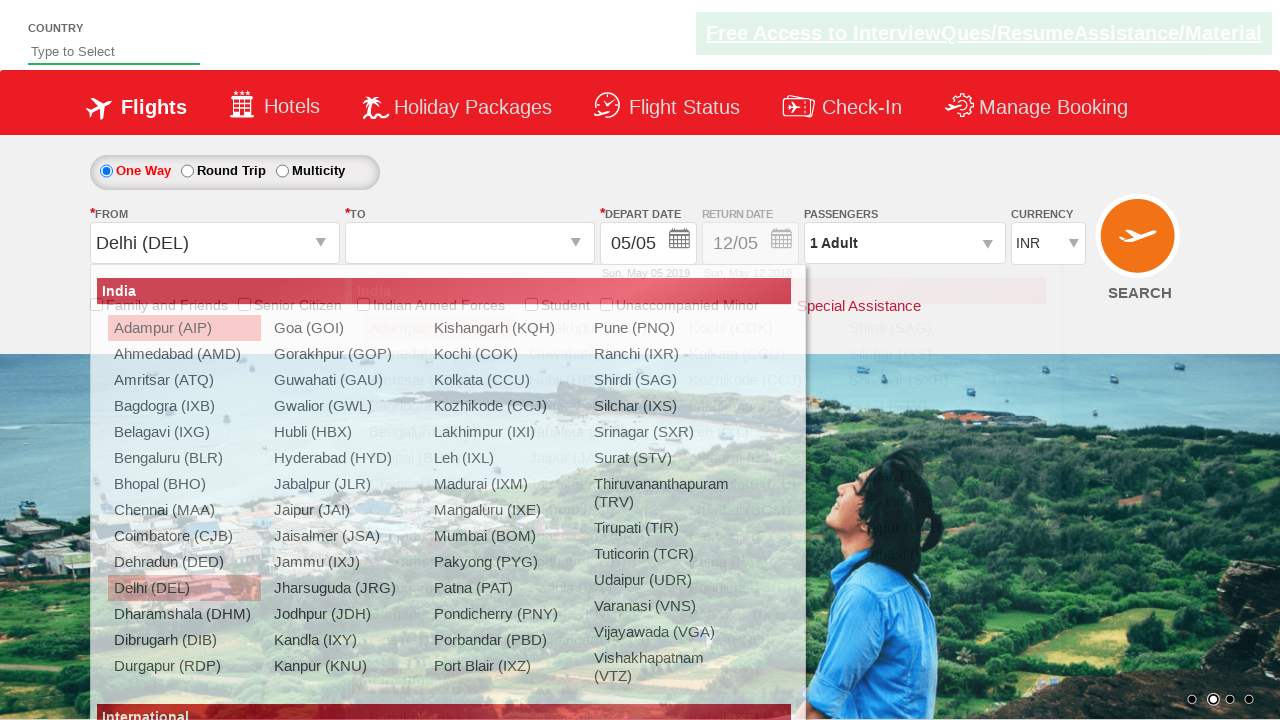

Waited for destination dropdown to be ready
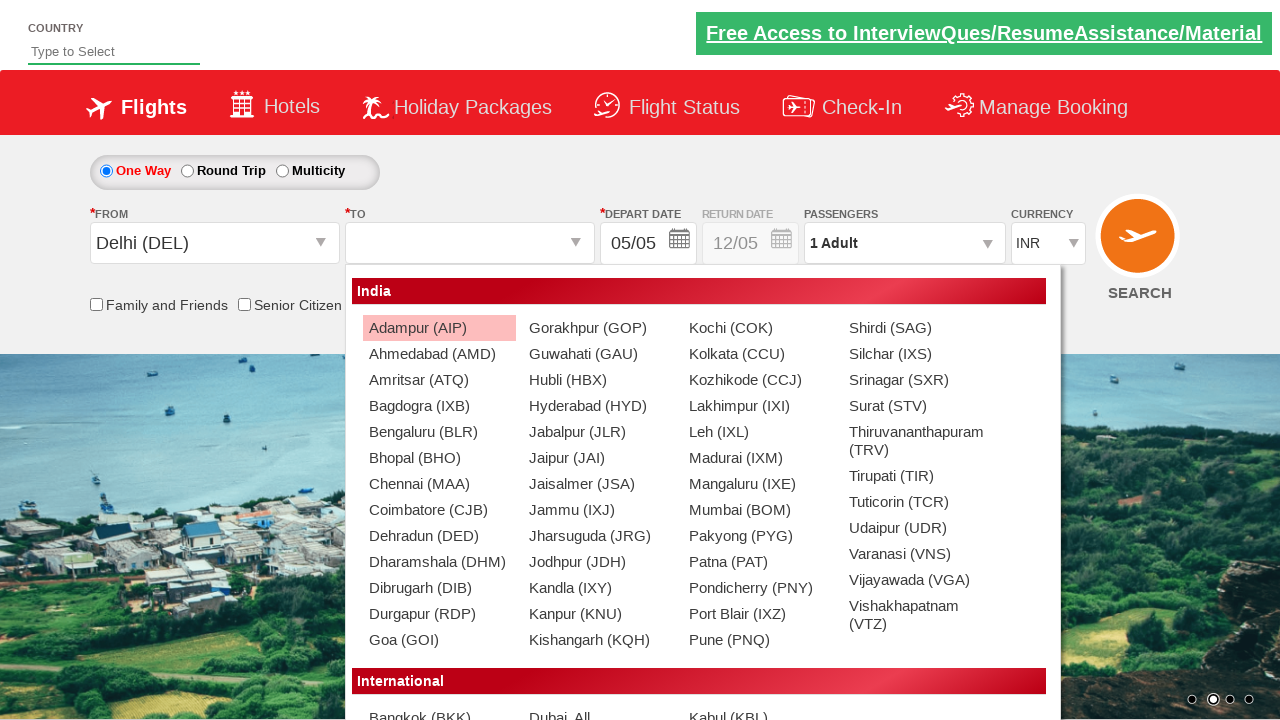

Selected Chennai (MAA) as destination airport at (439, 484) on xpath=//div[@id='glsctl00_mainContent_ddl_destinationStation1_CTNR'] //a[@value=
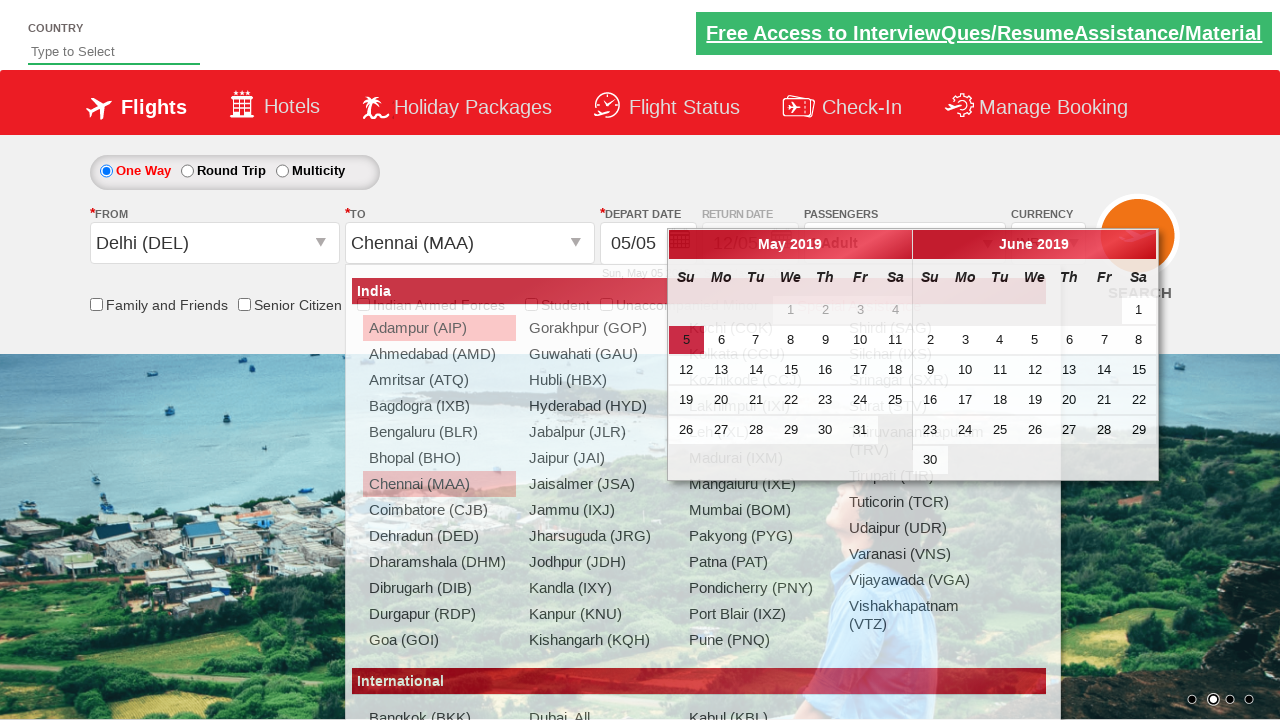

Clicked on date picker at (791, 340) on .ui-datepicker-group.ui-datepicker-group-first
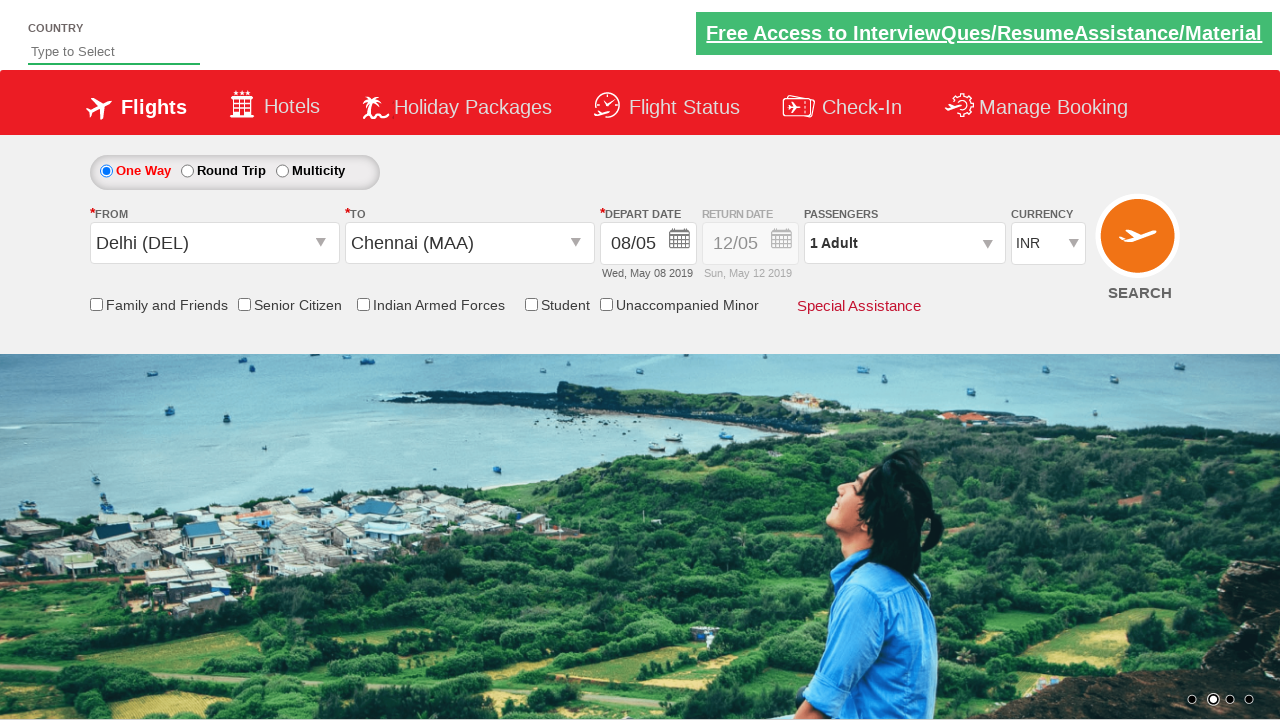

Retrieved return date field style attribute
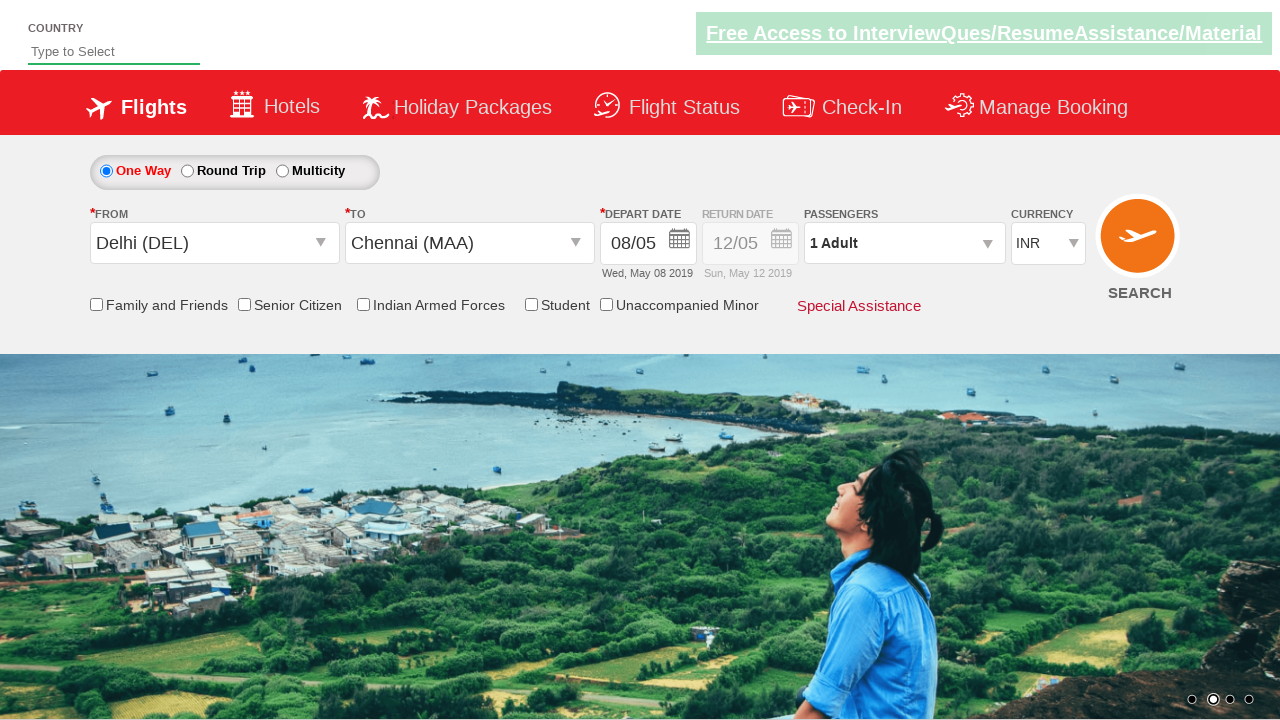

Verified that return date is disabled for one-way trip
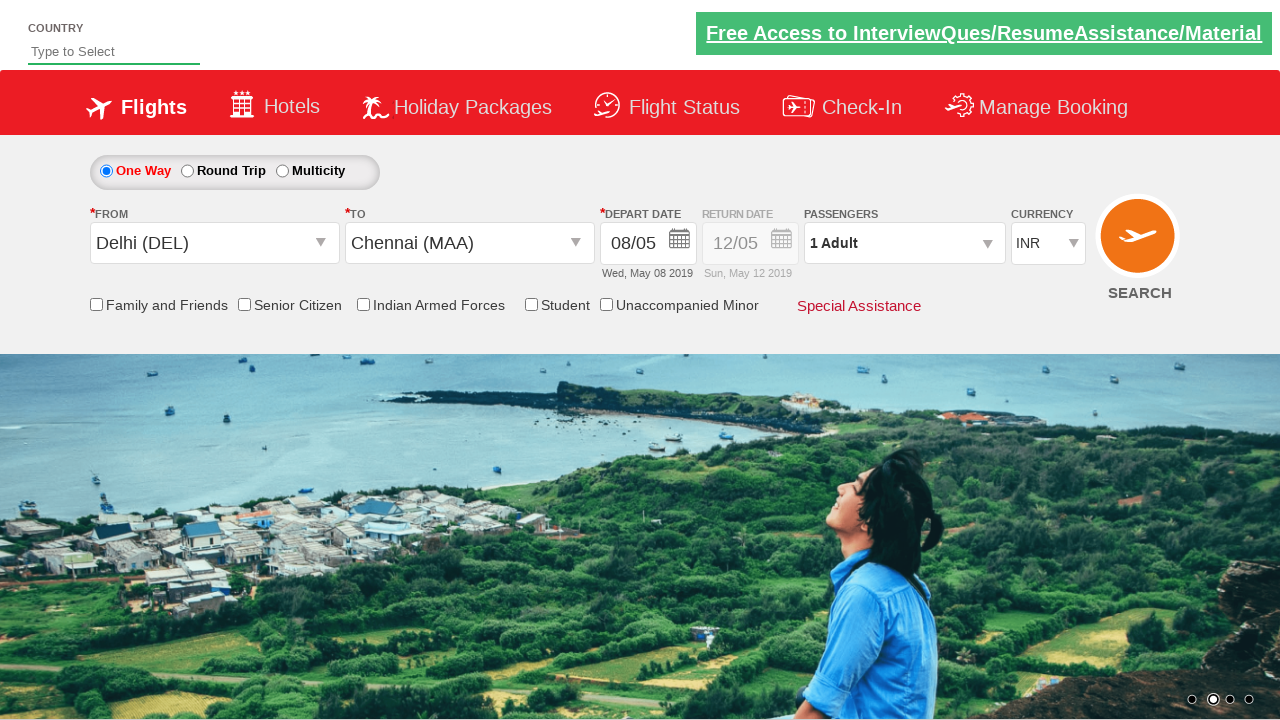

Enabled senior citizen discount checkbox at (244, 304) on input[id*='SeniorCitizenDiscount']
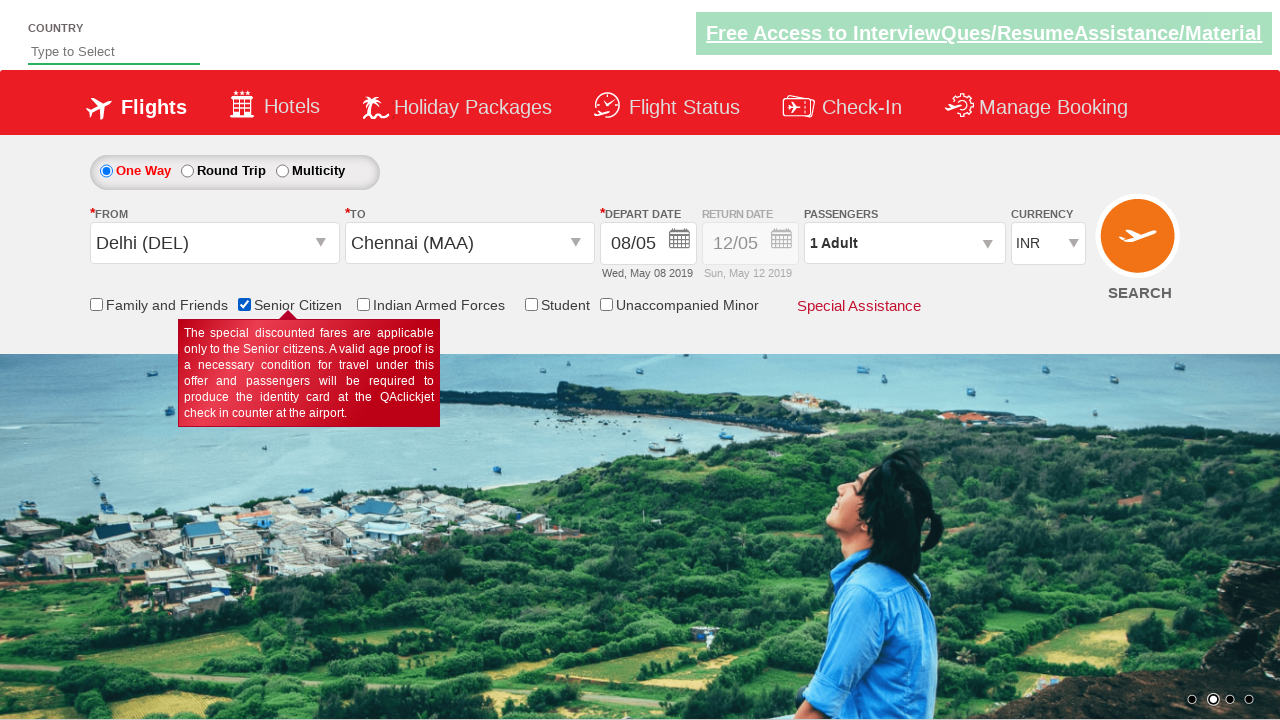

Clicked on passenger info dropdown at (904, 243) on #divpaxinfo
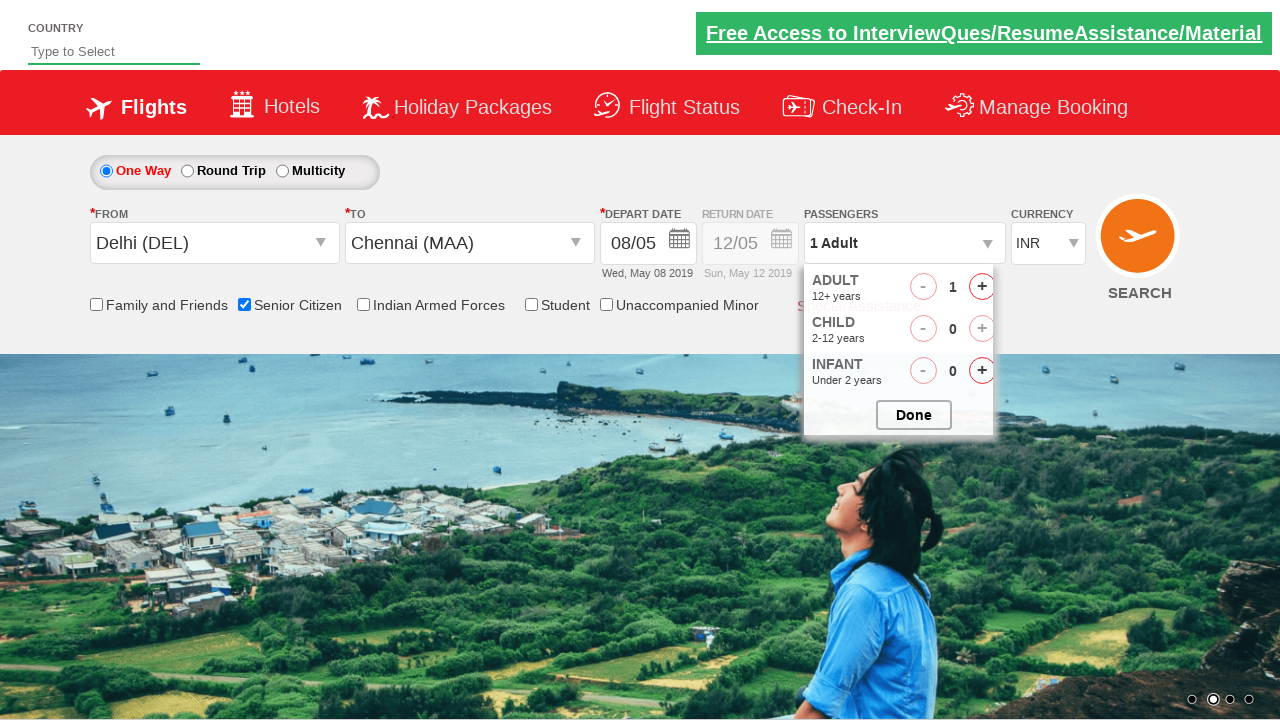

Waited for passenger dropdown to open
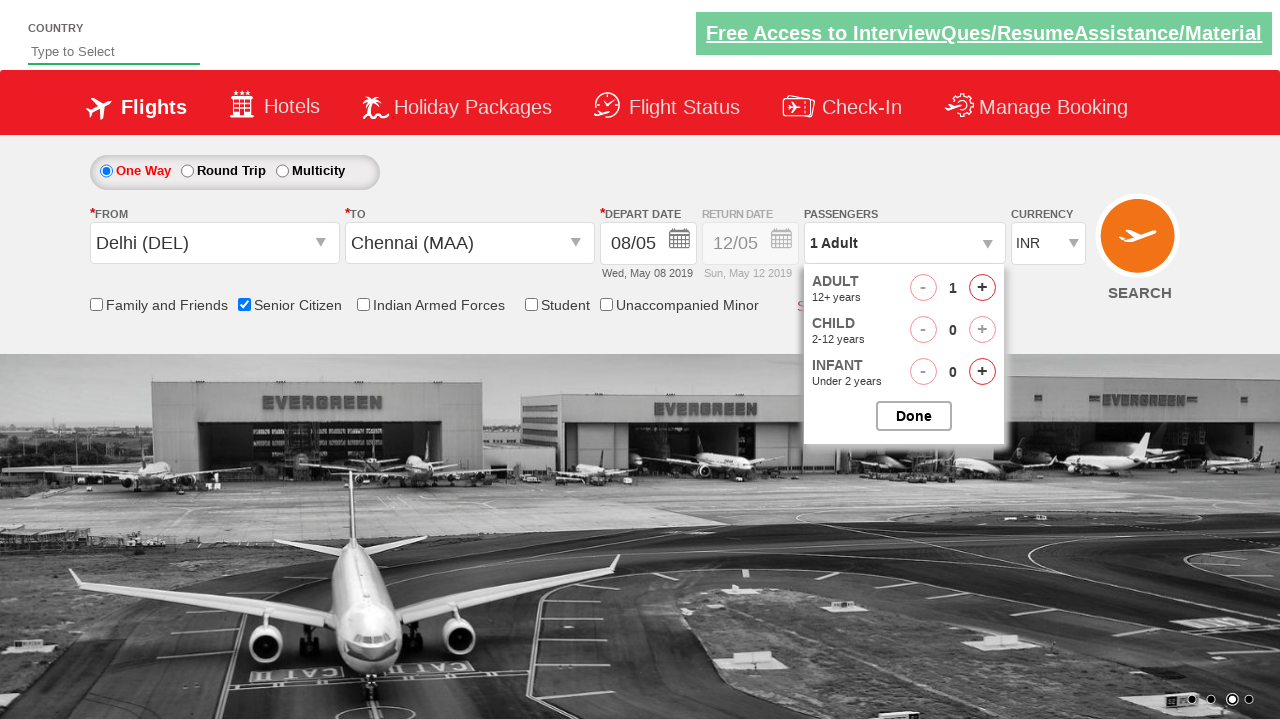

Incremented adult passenger count (iteration 1 of 4) at (982, 288) on #hrefIncAdt
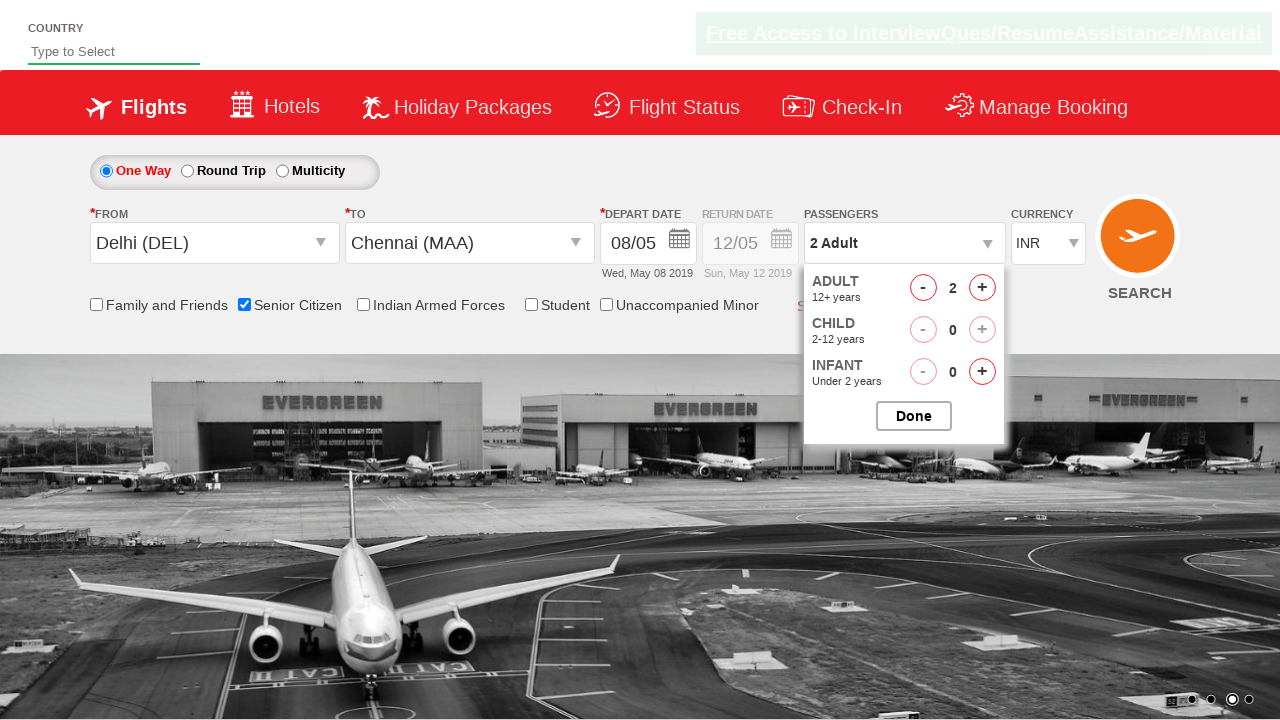

Incremented adult passenger count (iteration 2 of 4) at (982, 288) on #hrefIncAdt
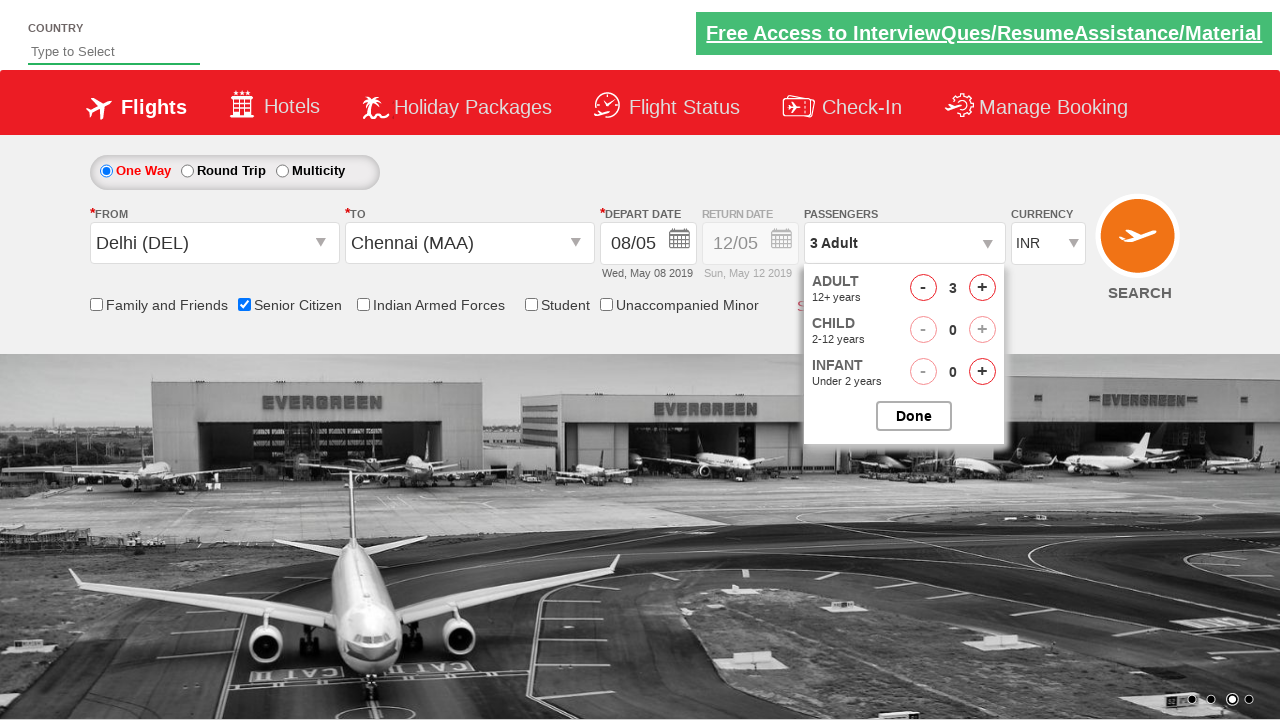

Incremented adult passenger count (iteration 3 of 4) at (982, 288) on #hrefIncAdt
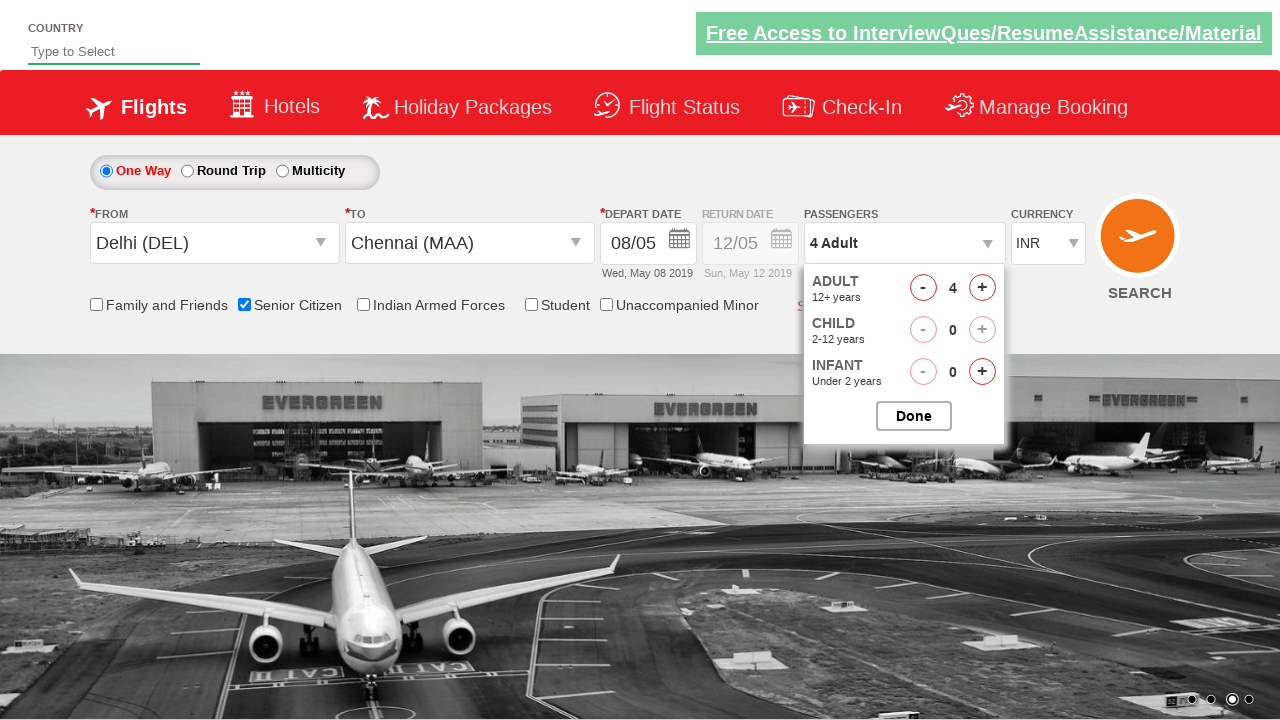

Incremented adult passenger count (iteration 4 of 4) at (982, 288) on #hrefIncAdt
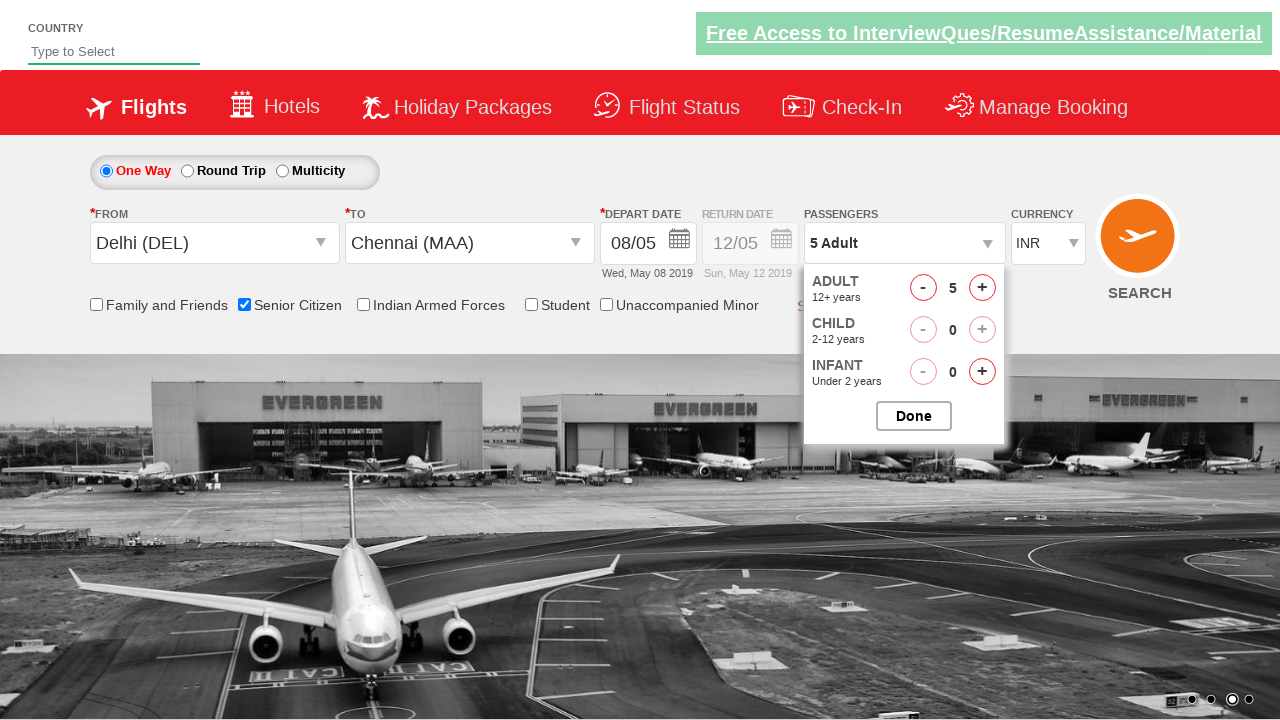

Closed passenger options dropdown at (914, 416) on #btnclosepaxoption
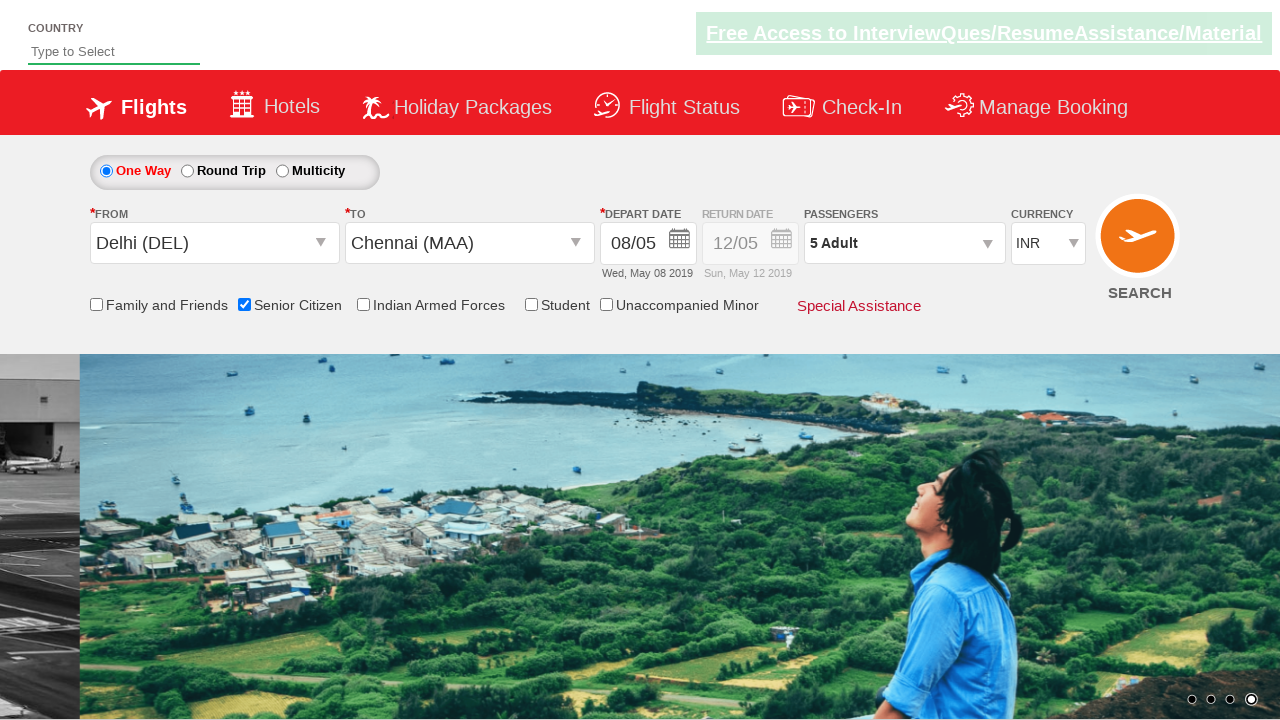

Retrieved passenger count text
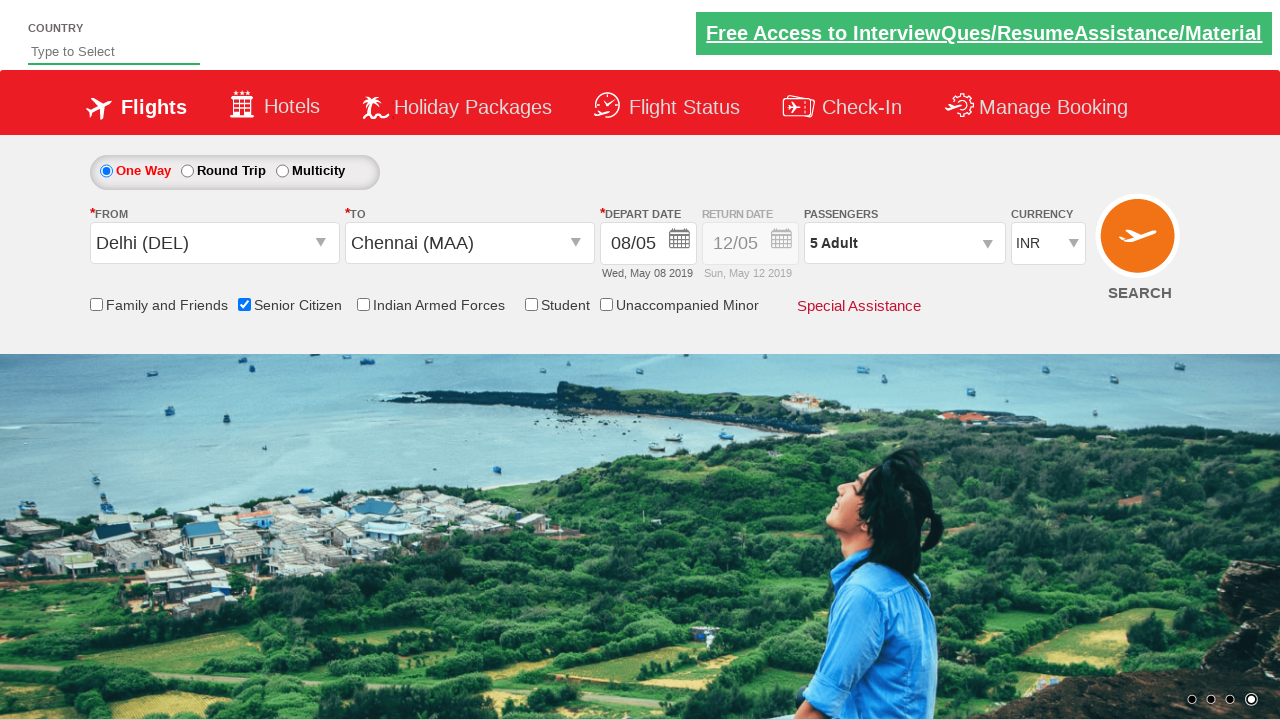

Verified passenger count displays '5 Adult'
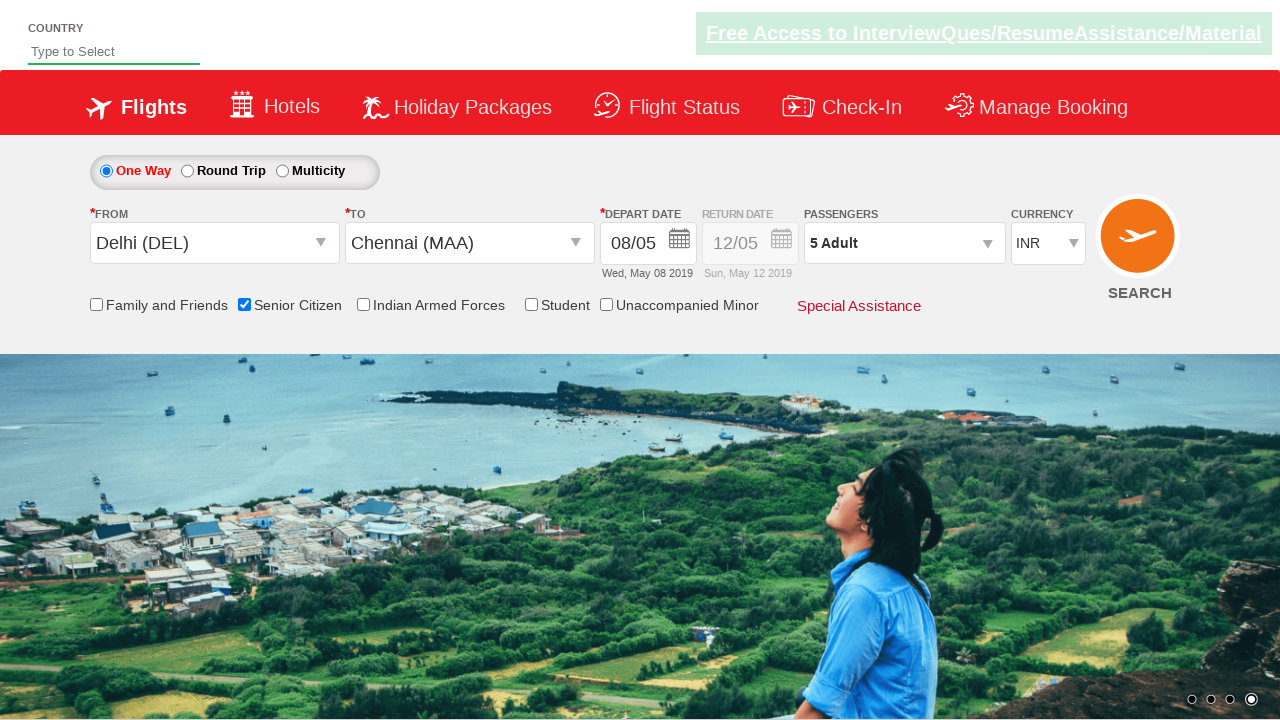

Clicked Search button to search for flights at (1140, 245) on input[value='Search']
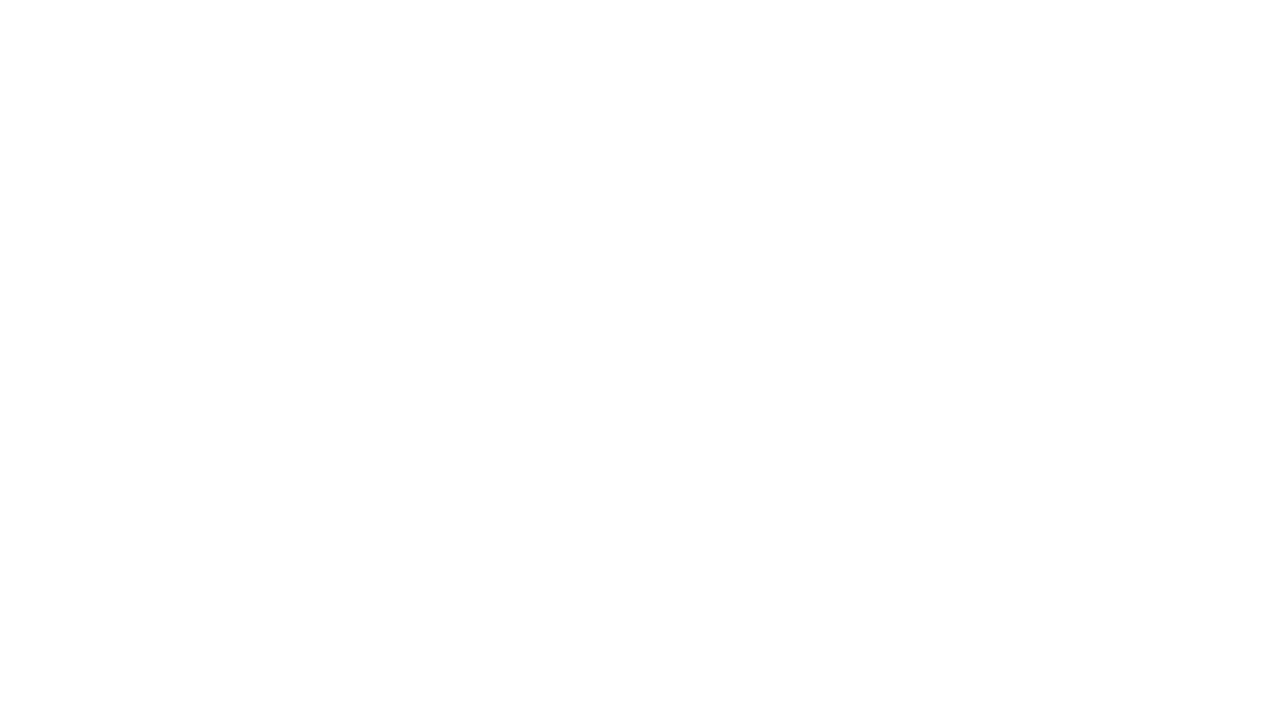

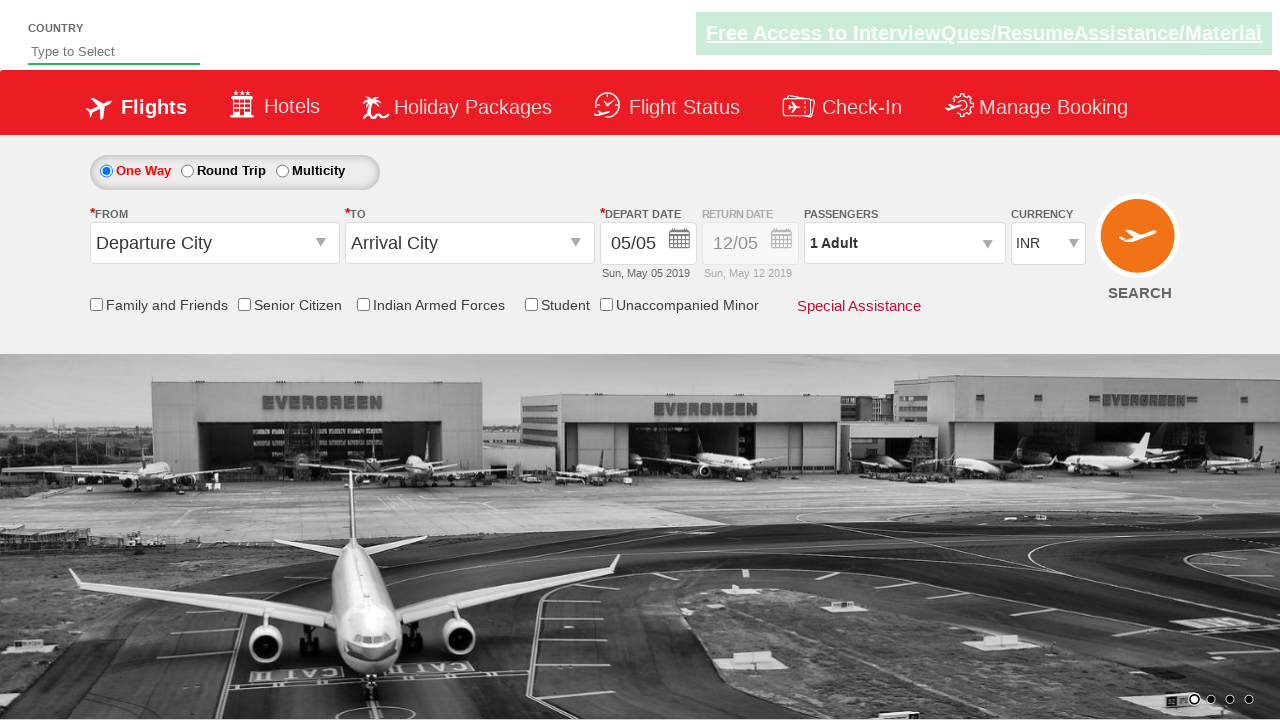